Tests iframe interaction by switching between multiple frames and clicking buttons within each frame

Starting URL: https://www.leafground.com/frame.xhtml

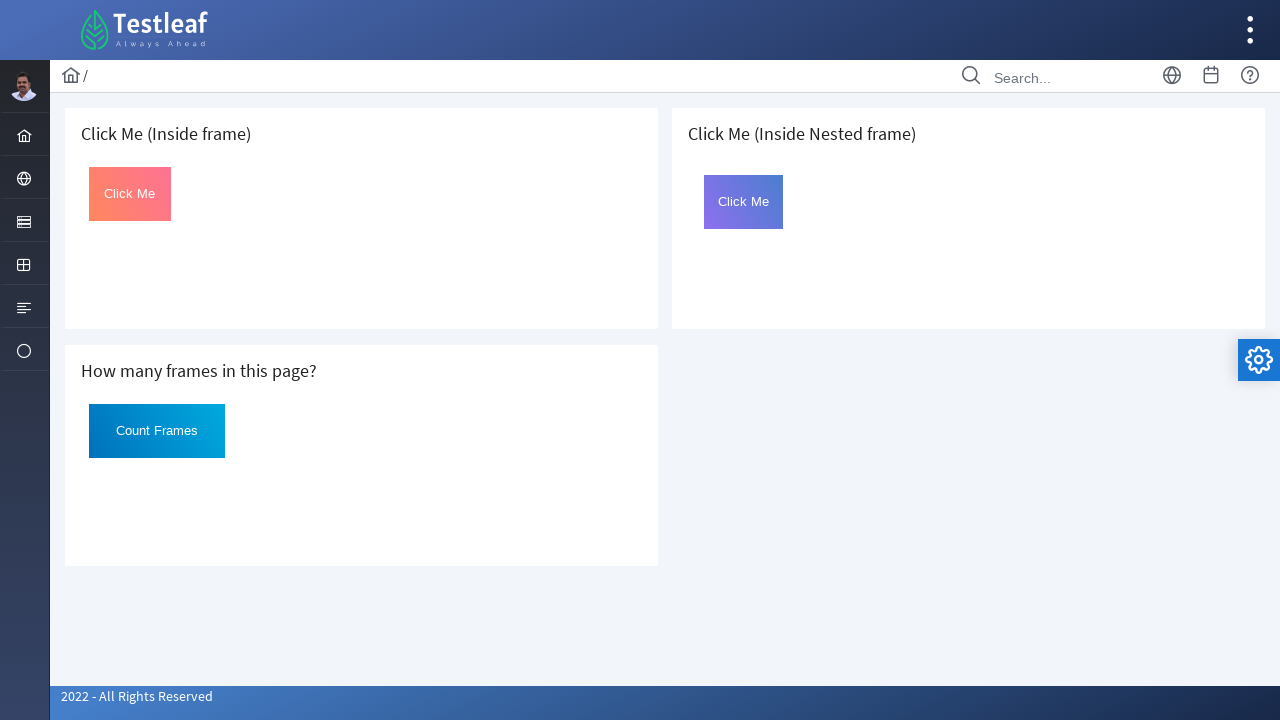

Clicked button in first iframe at (130, 194) on iframe >> nth=0 >> internal:control=enter-frame >> button#Click
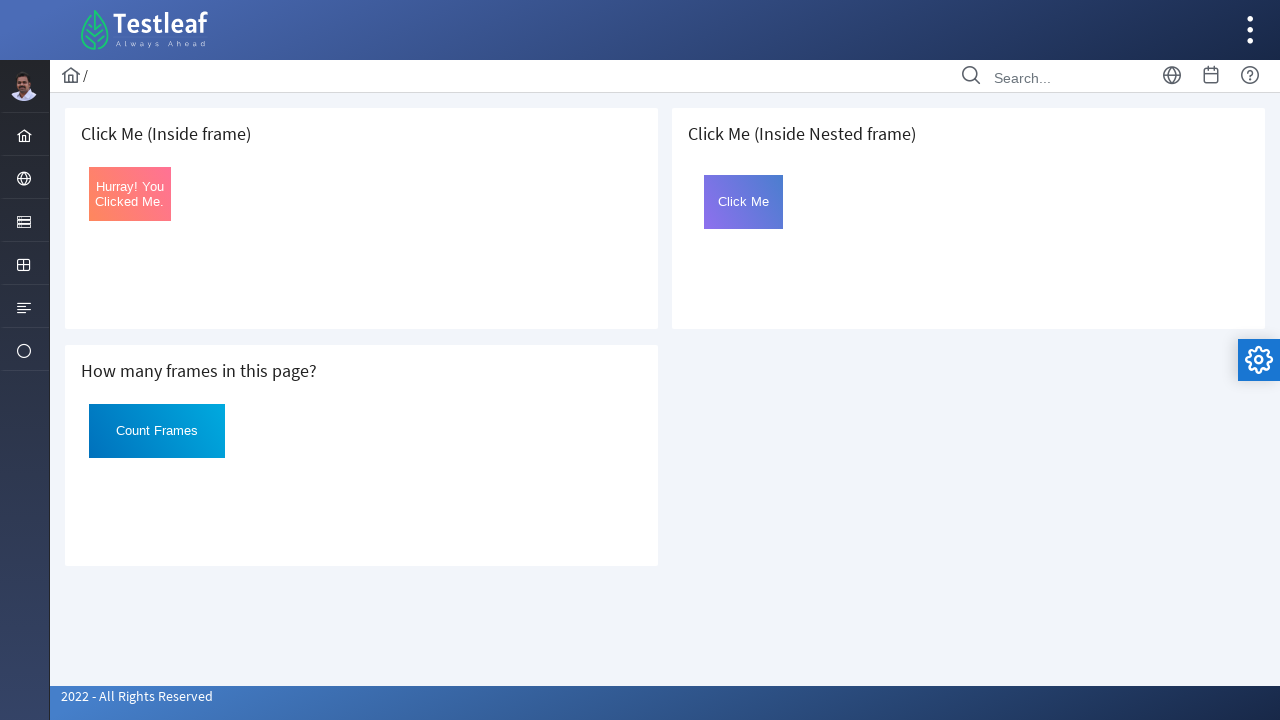

Clicked button in second iframe at (157, 431) on iframe >> nth=1 >> internal:control=enter-frame >> button#Click
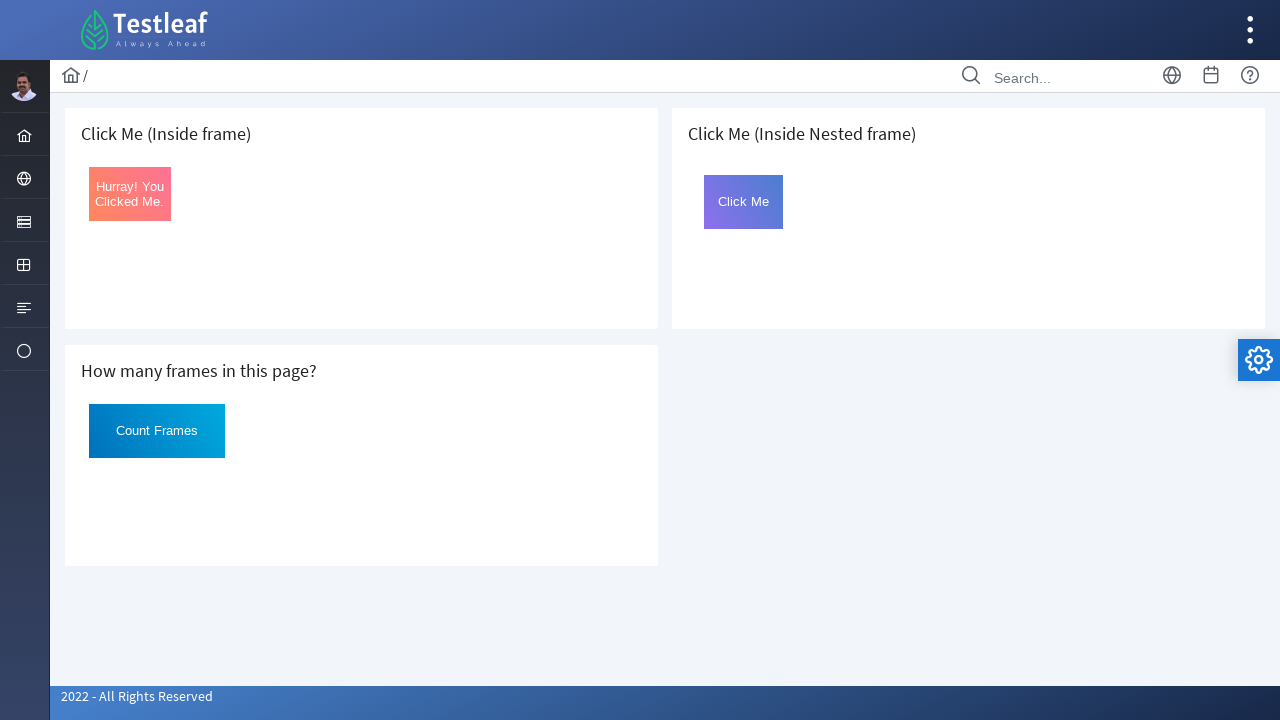

Clicked button in nested frame within third iframe at (744, 202) on iframe >> nth=2 >> internal:control=enter-frame >> iframe[name='frame2'] >> inte
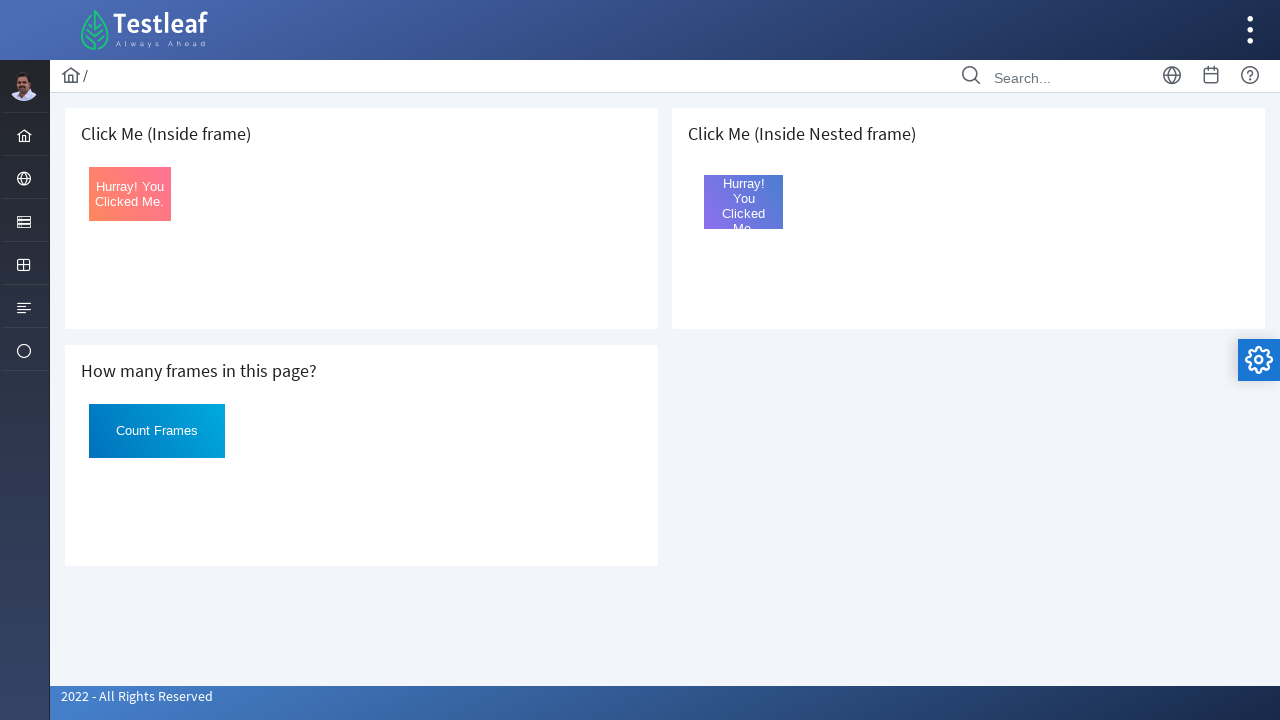

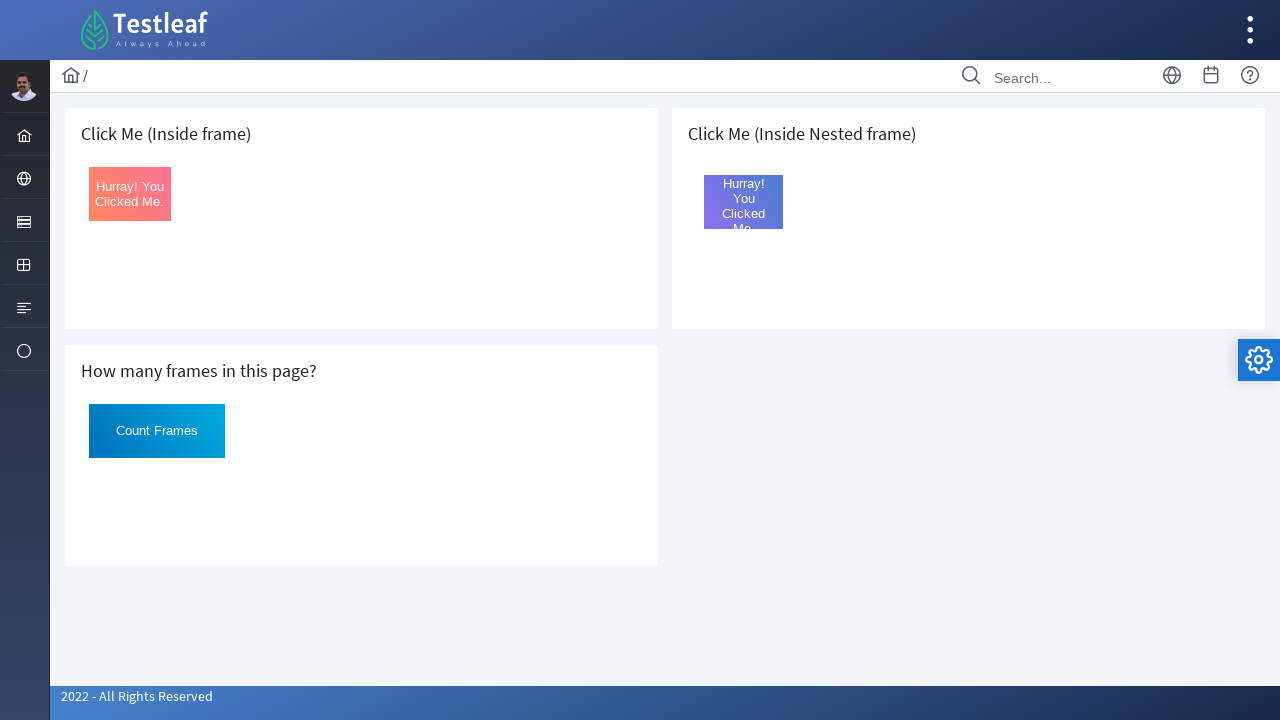